Tests a sample application login form by entering username and password, clicking login button, and verifying the login status message

Starting URL: http://uitestingplayground.com/sampleapp

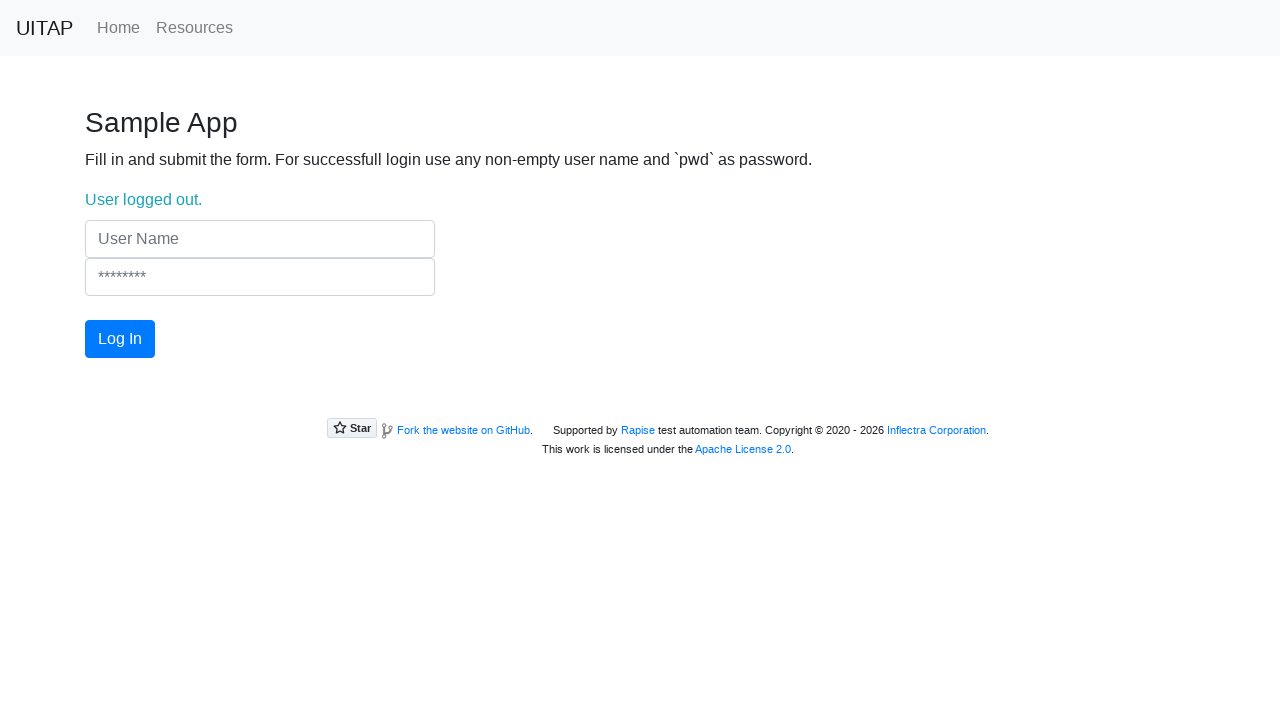

Filled username field with 'testuser123' on [name=UserName]
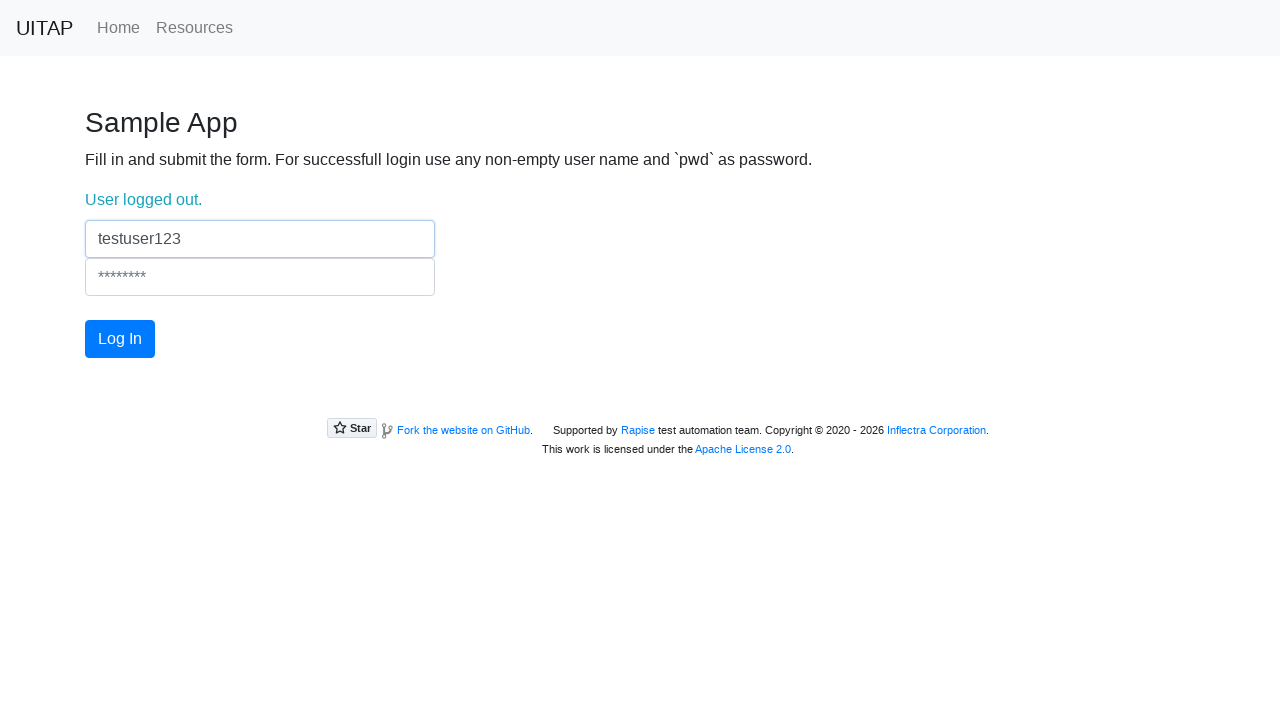

Filled password field with 'pwd123' on [name=Password]
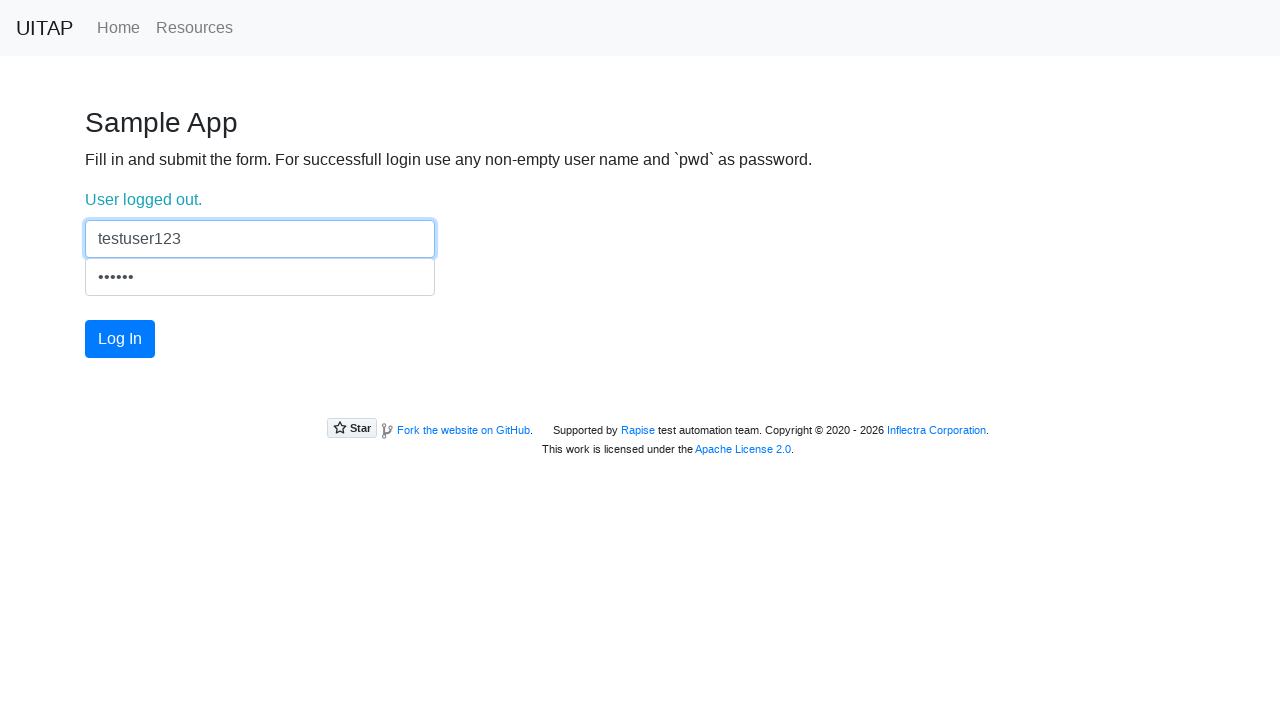

Clicked login button at (120, 339) on #login
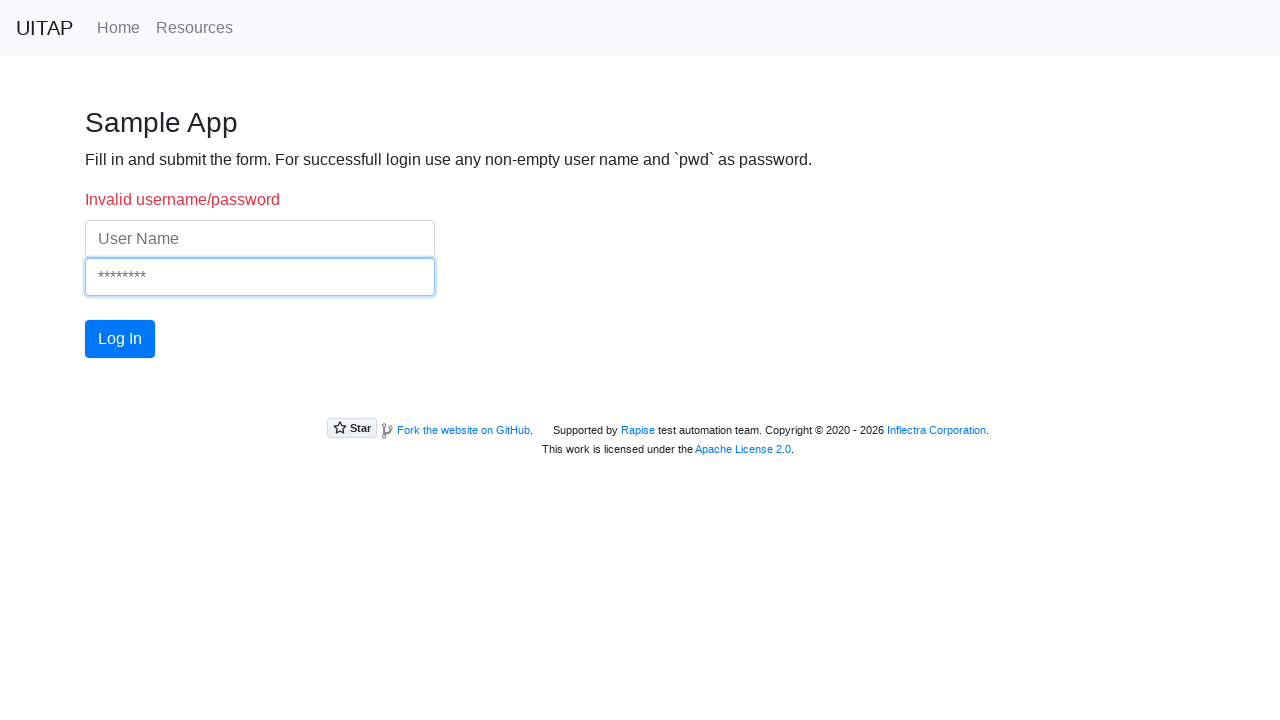

Login status message appeared, indicating successful login
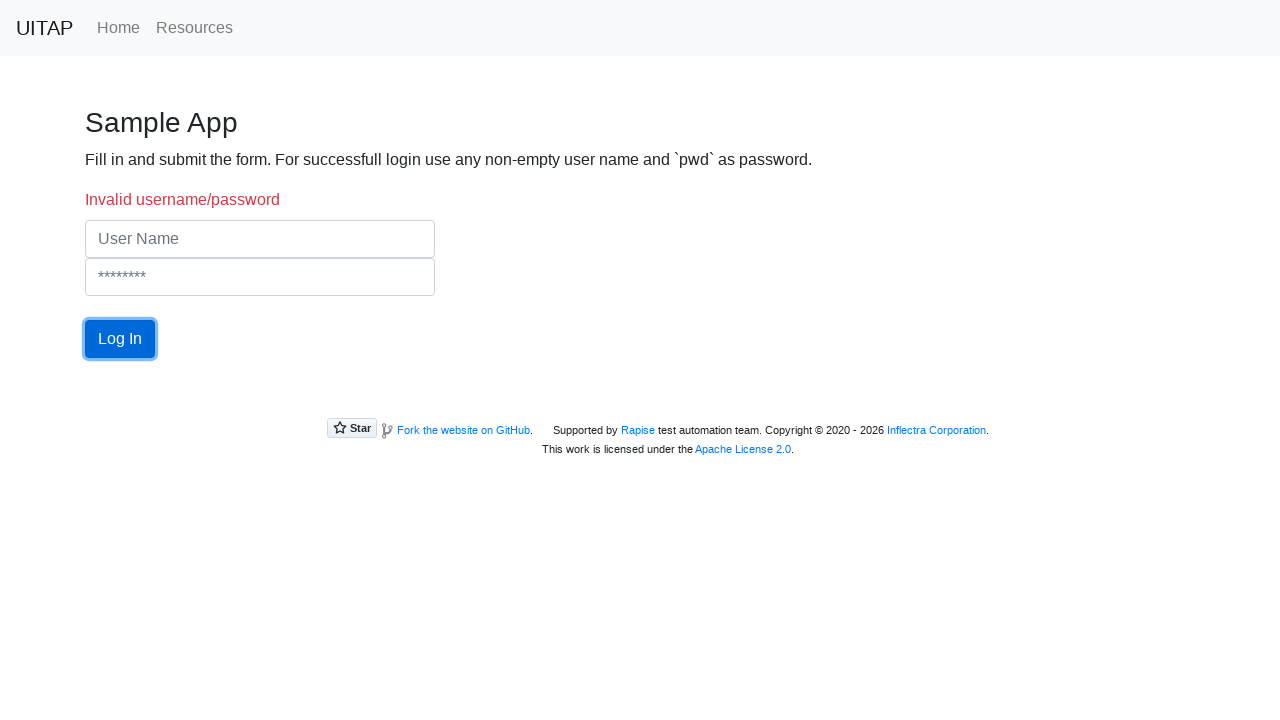

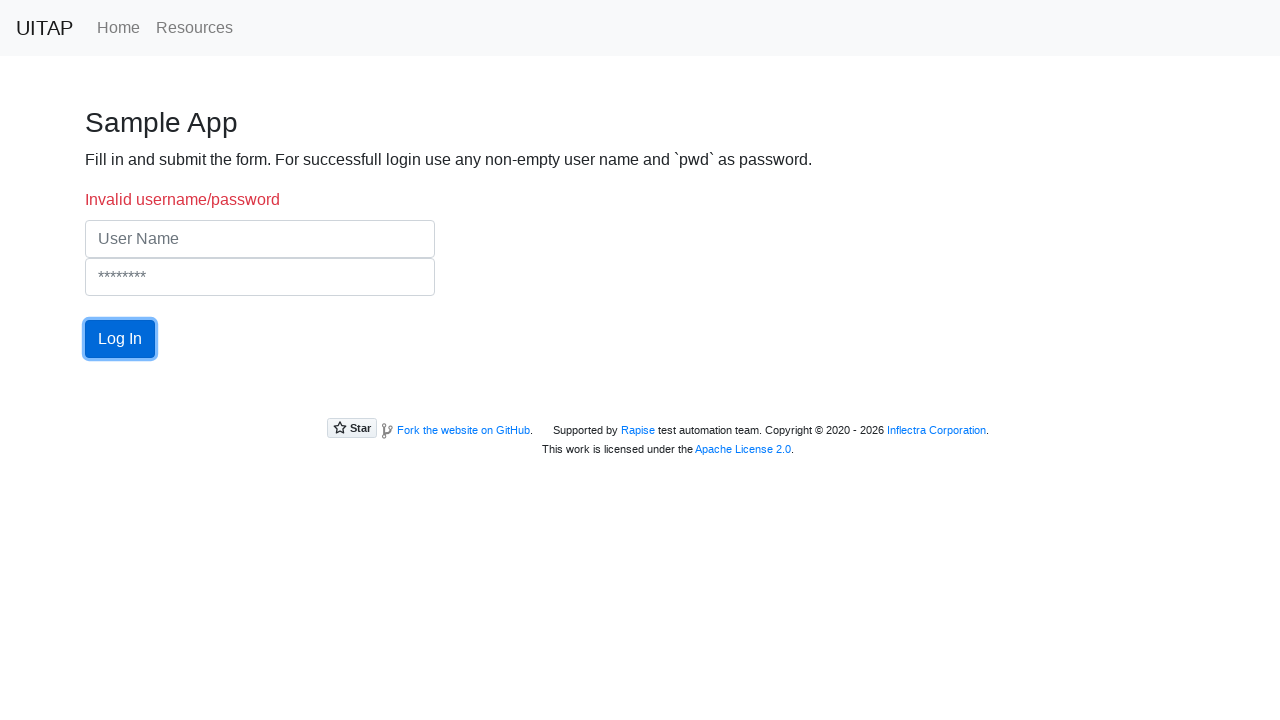